Tests autocomplete functionality by typing "IND" in a country selection field and using keyboard navigation to select from dropdown suggestions

Starting URL: https://rahulshettyacademy.com/AutomationPractice/

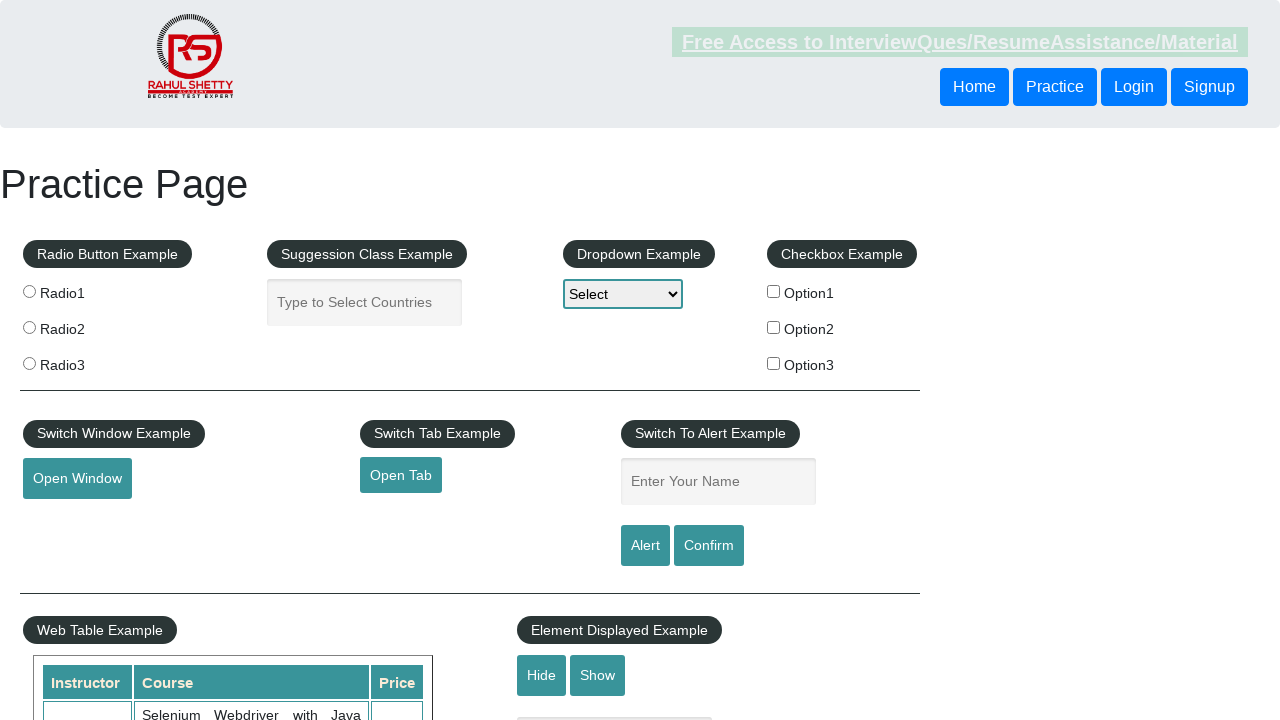

Clicked on country input field at (365, 302) on input[placeholder='Type to Select Countries']
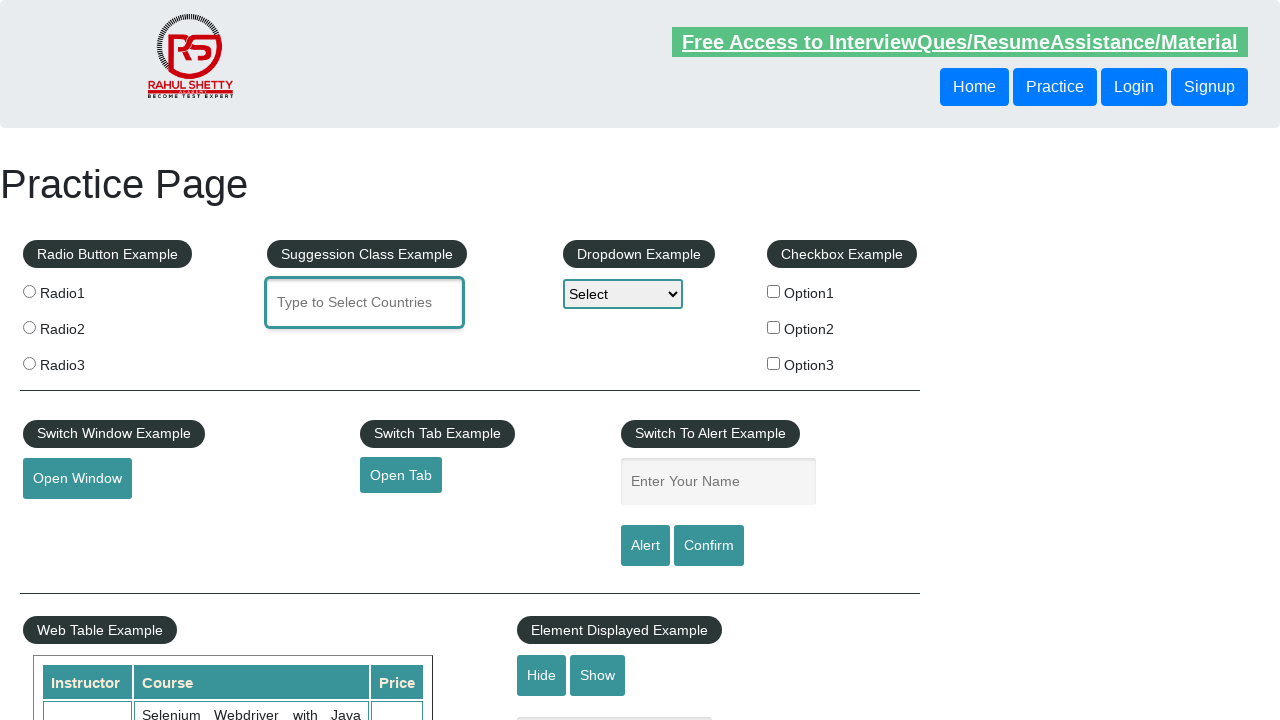

Typed 'IND' in country selection field on input[placeholder='Type to Select Countries']
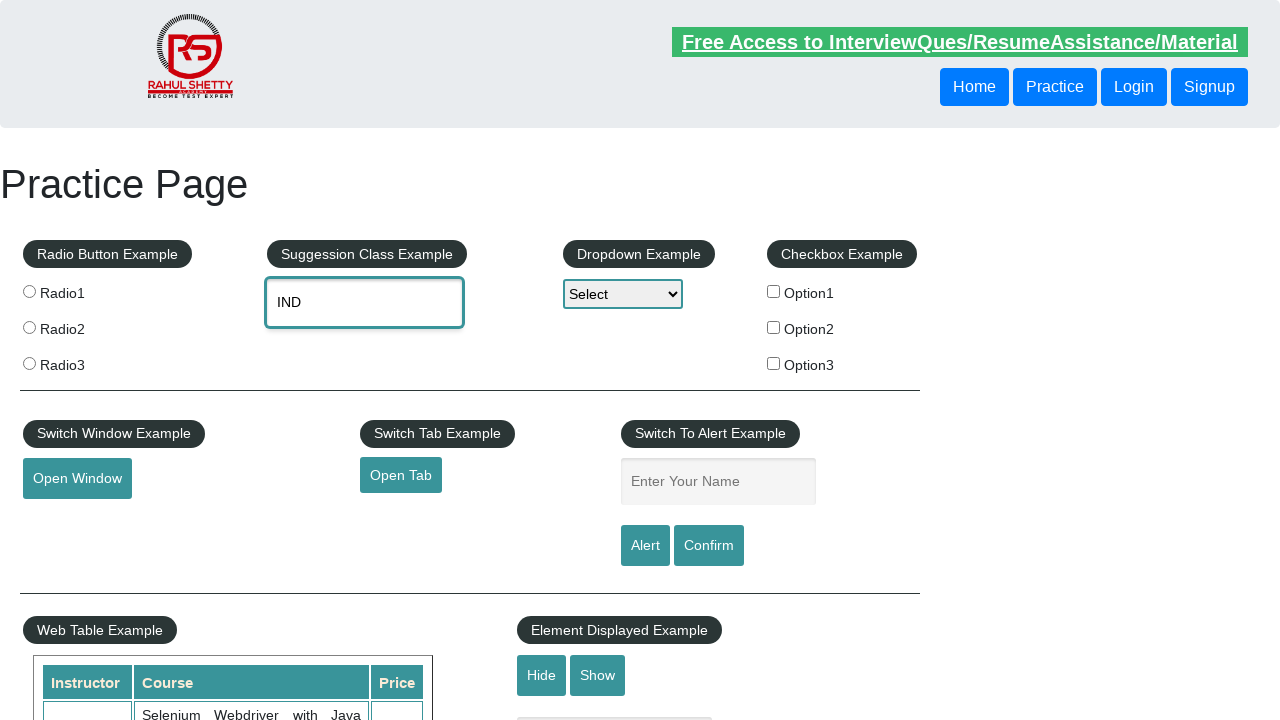

Pressed PageDown to navigate dropdown
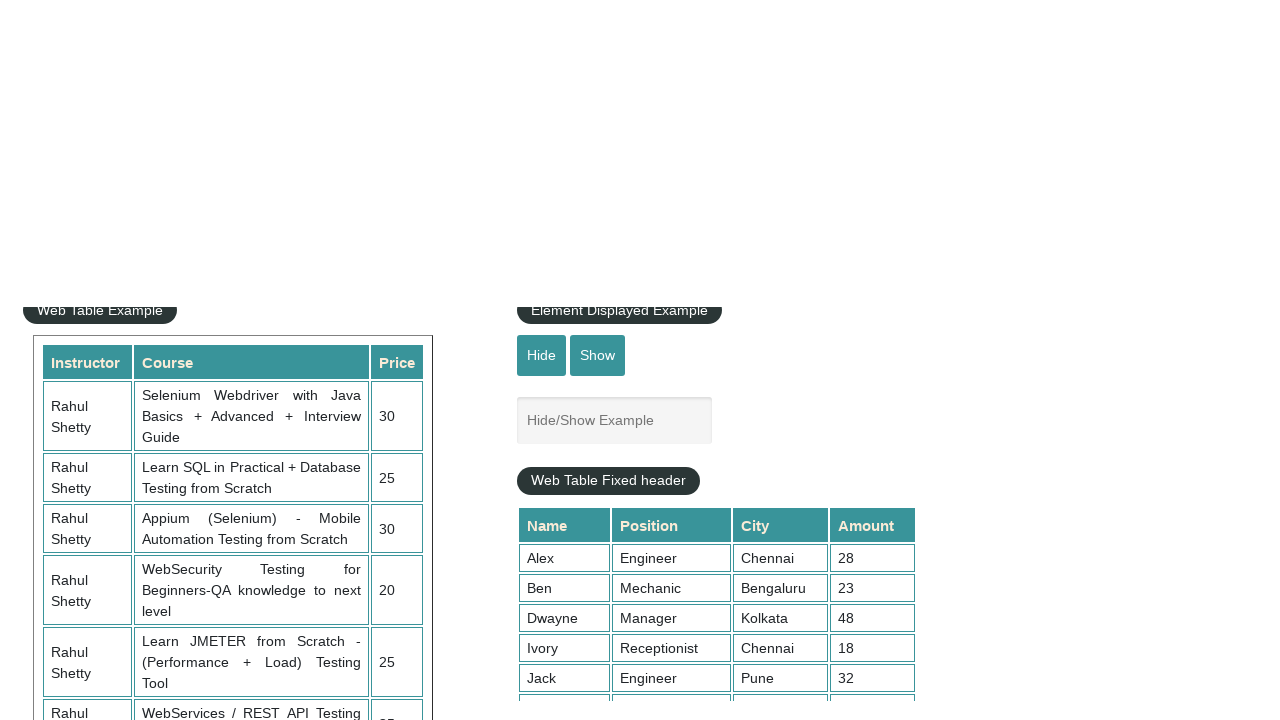

Pressed PageDown again to navigate dropdown
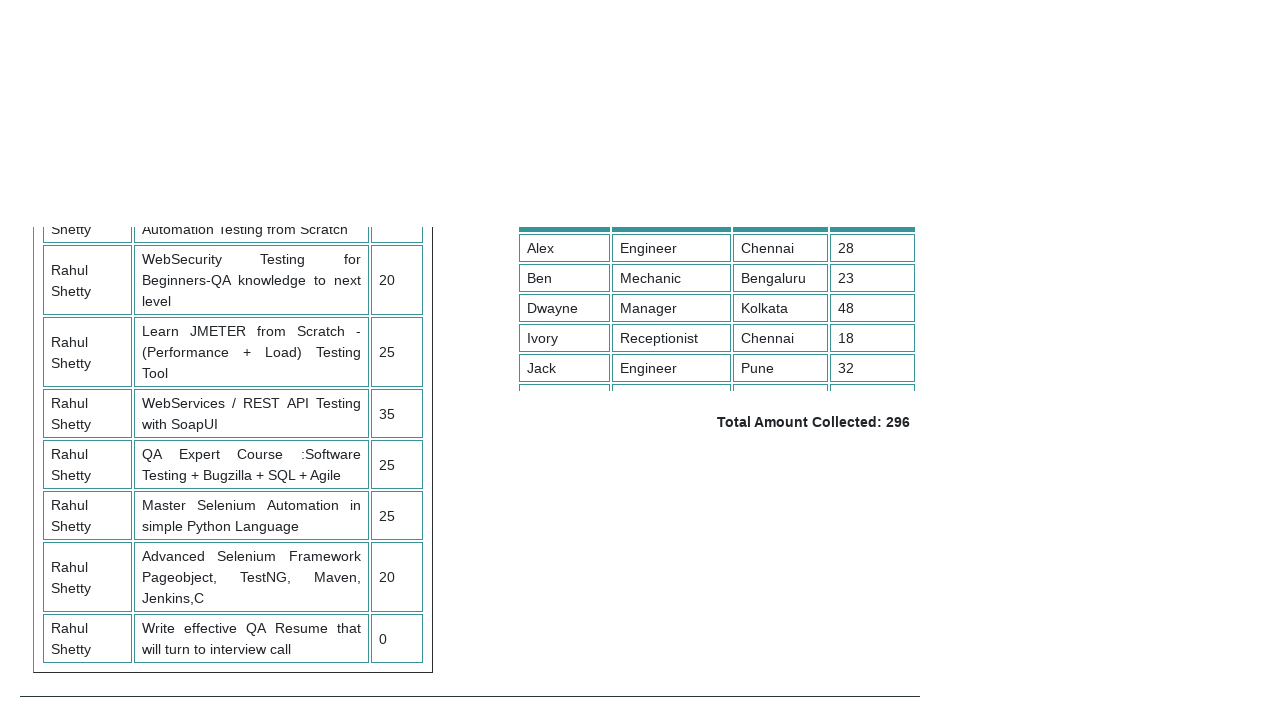

Pressed PageDown third time to navigate dropdown
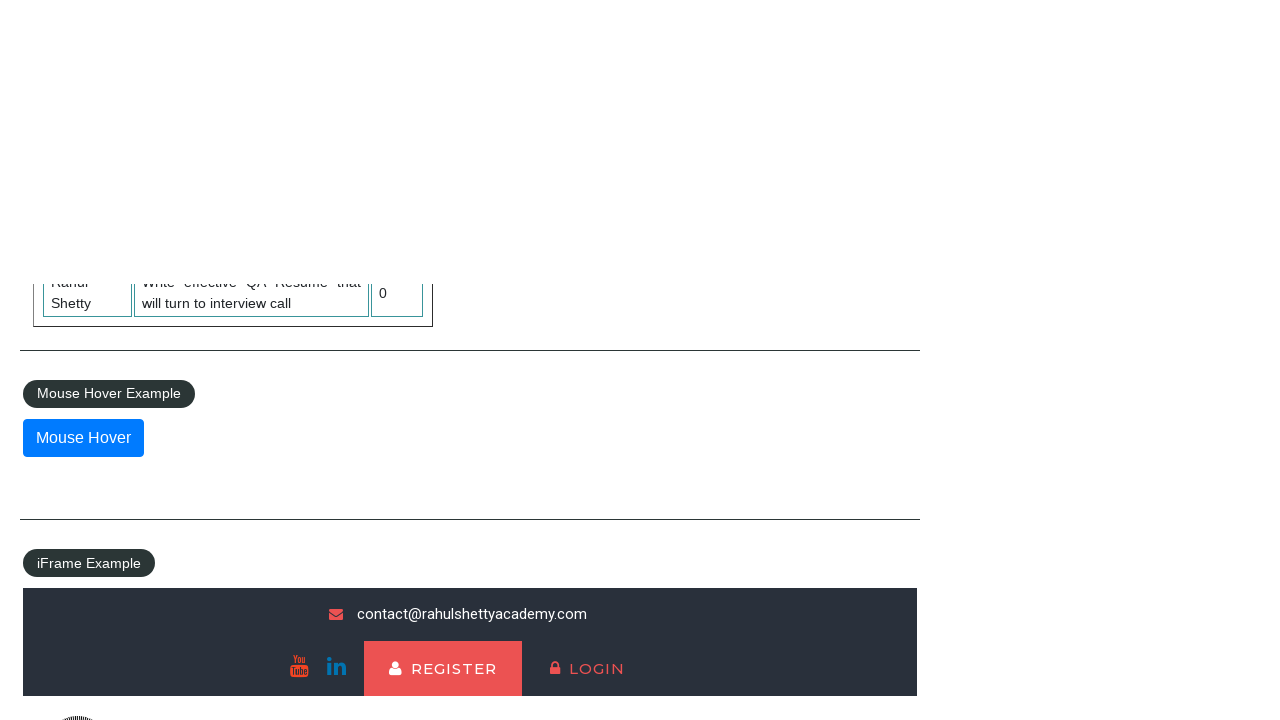

Clicked to select the highlighted country option at (365, 302) on input[placeholder='Type to Select Countries']
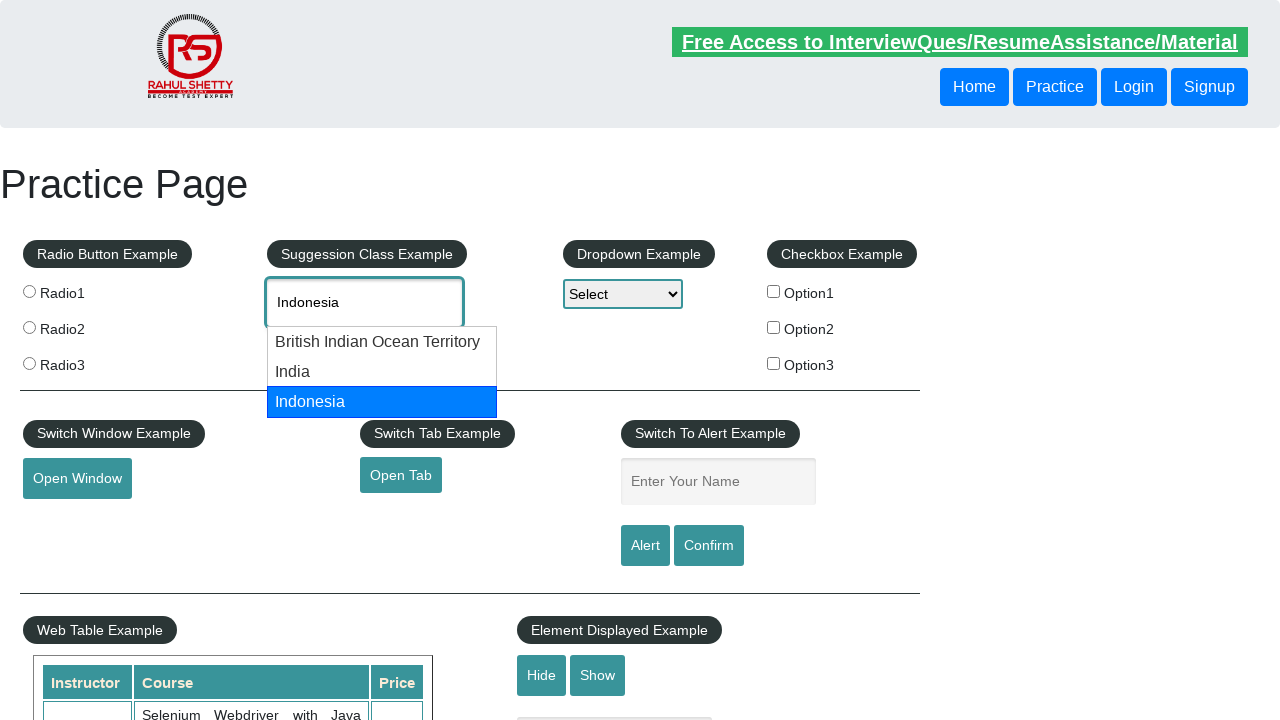

Retrieved selected country value: None
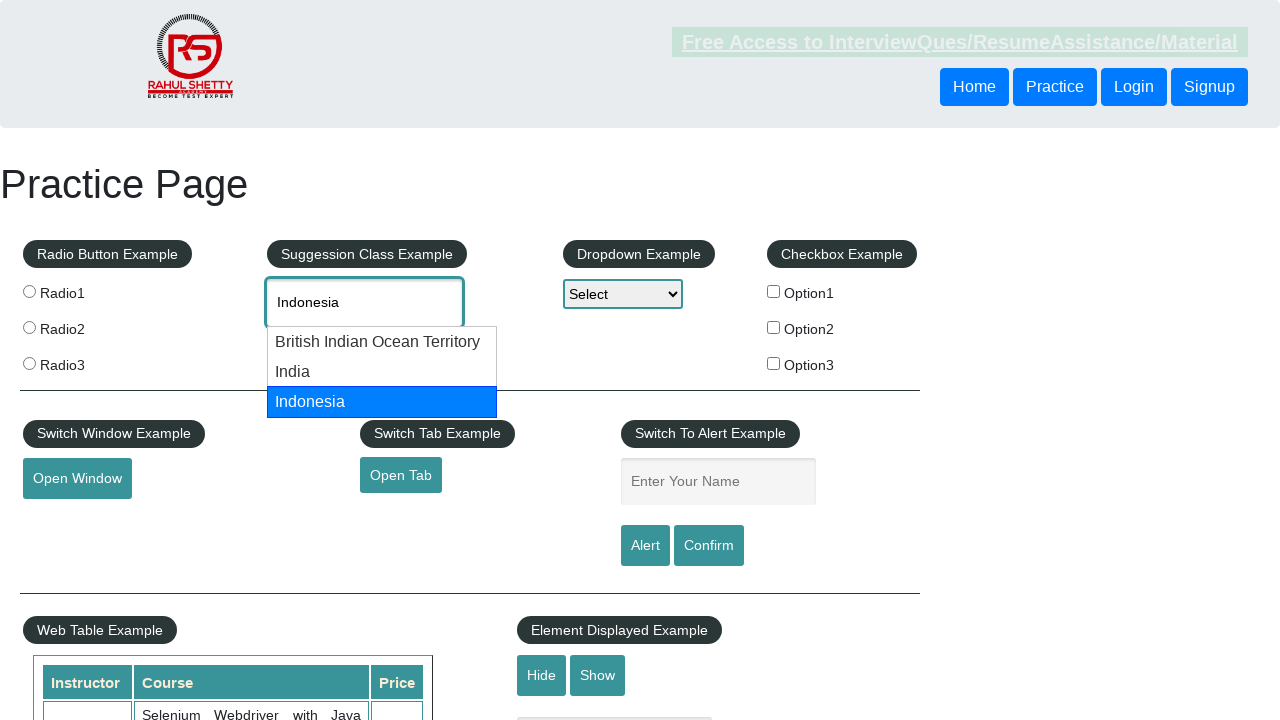

Printed selected country: None
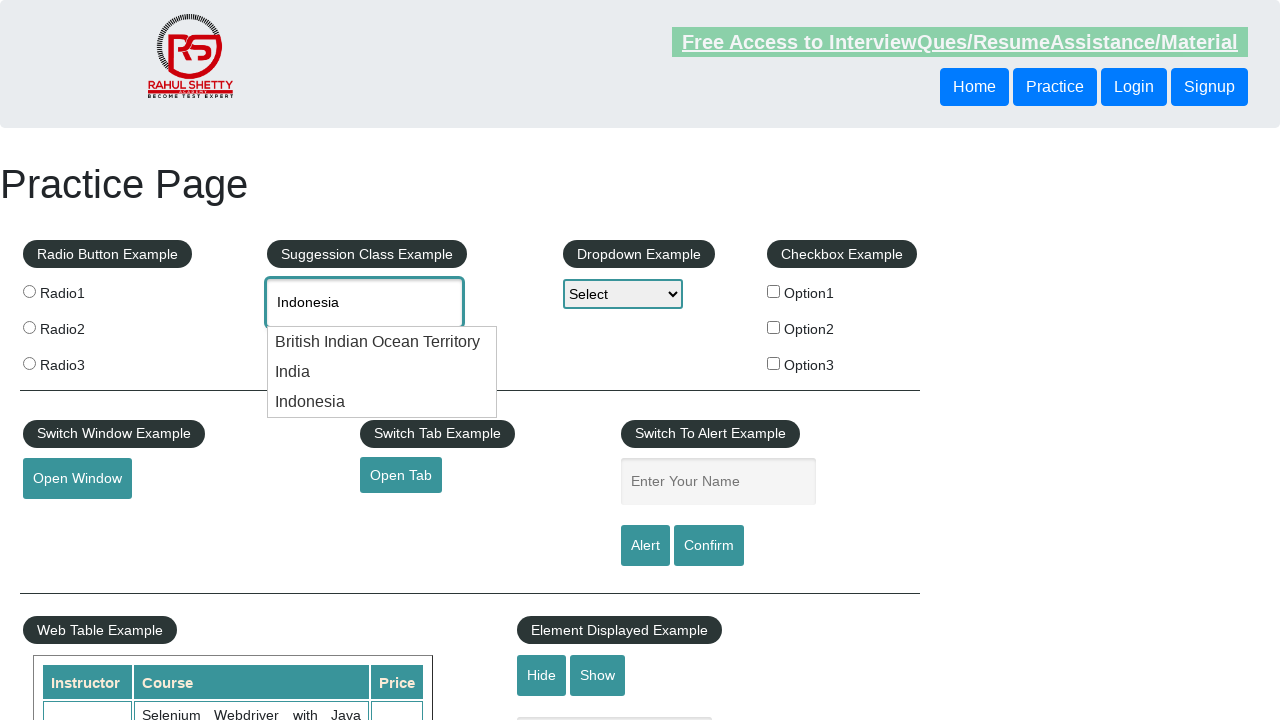

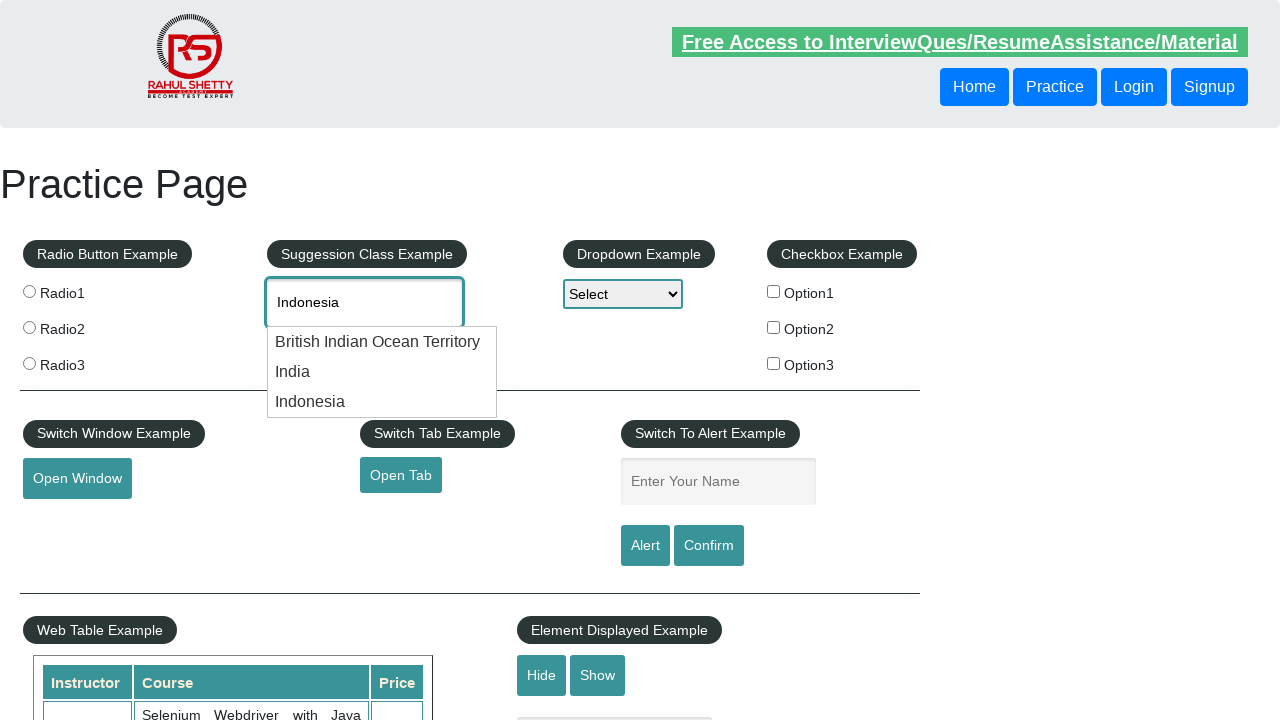